Clicks the second checkbox to uncheck it and verifies it becomes unchecked

Starting URL: https://the-internet.herokuapp.com/checkboxes

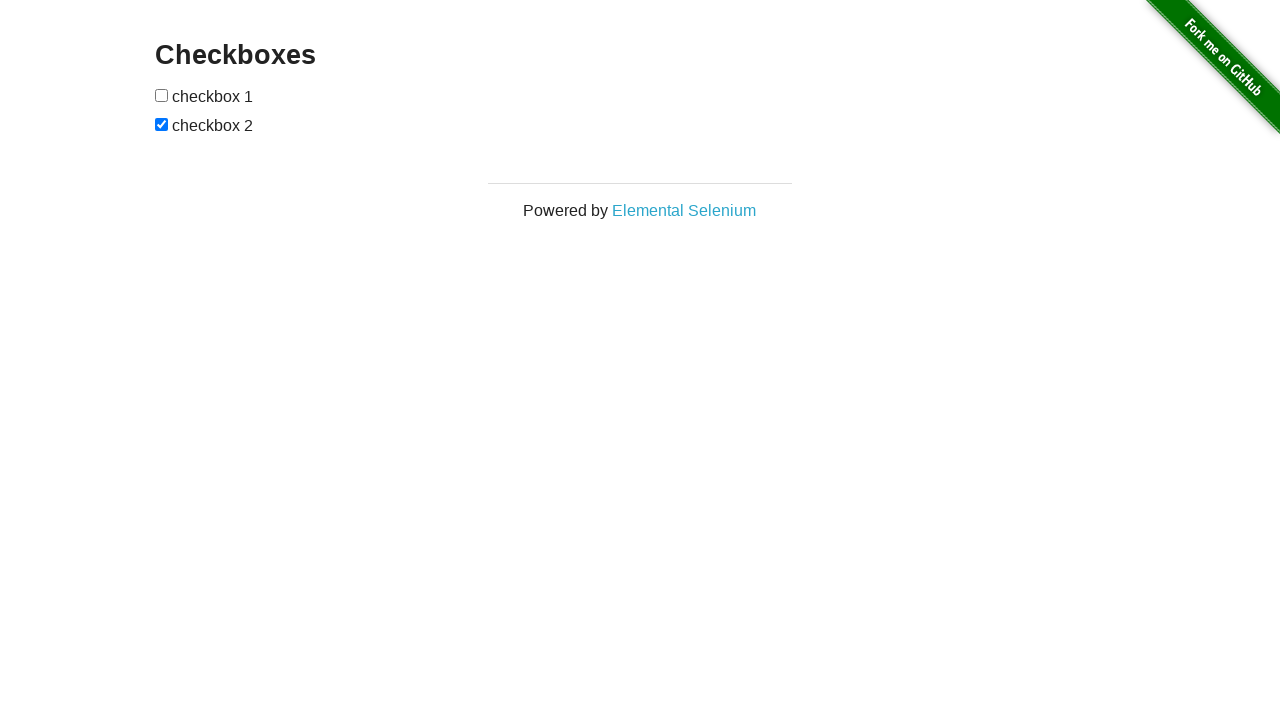

Navigated to checkboxes page
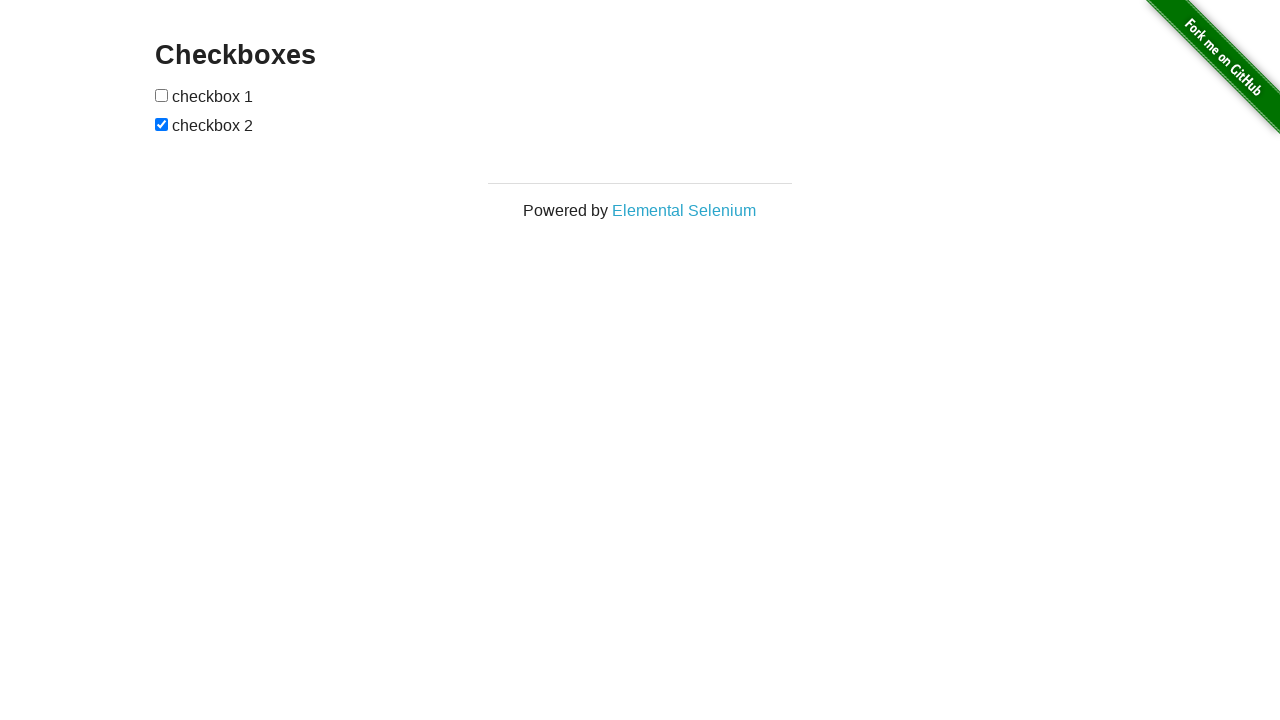

Located second checkbox element
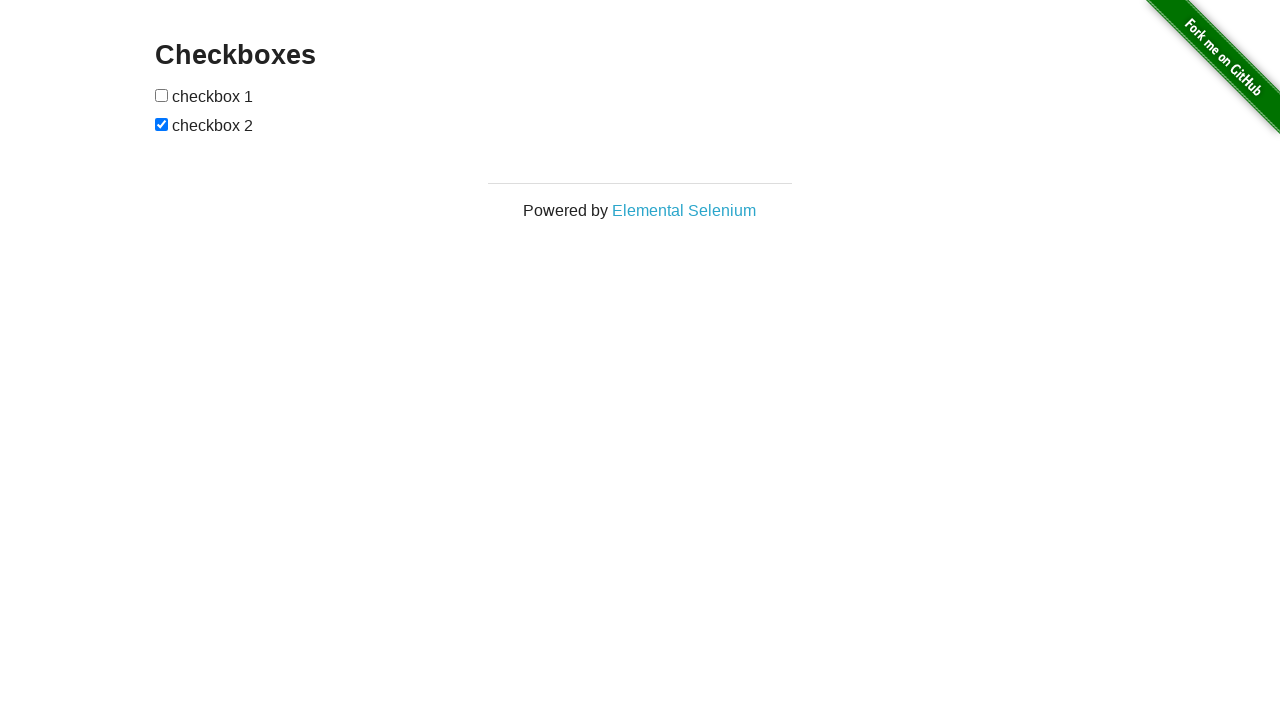

Clicked second checkbox to uncheck it at (162, 124) on xpath=//form[@id='checkboxes']/input[2]
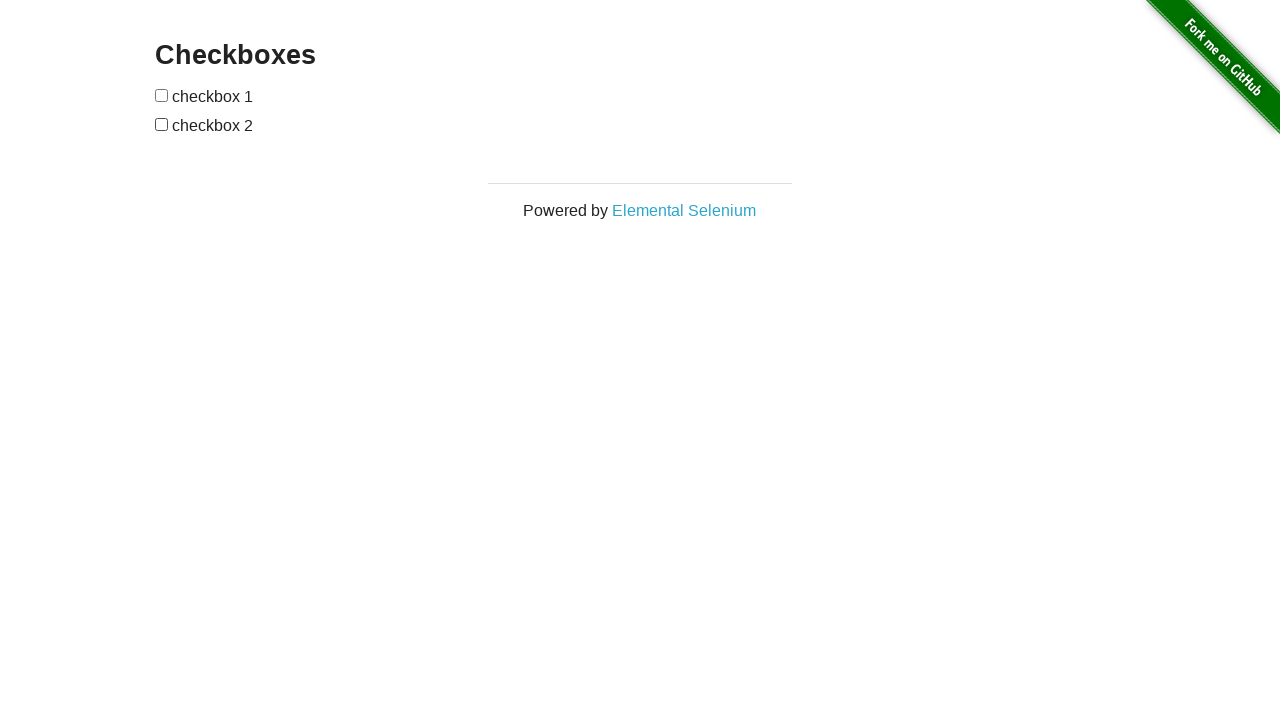

Verified second checkbox is now unchecked
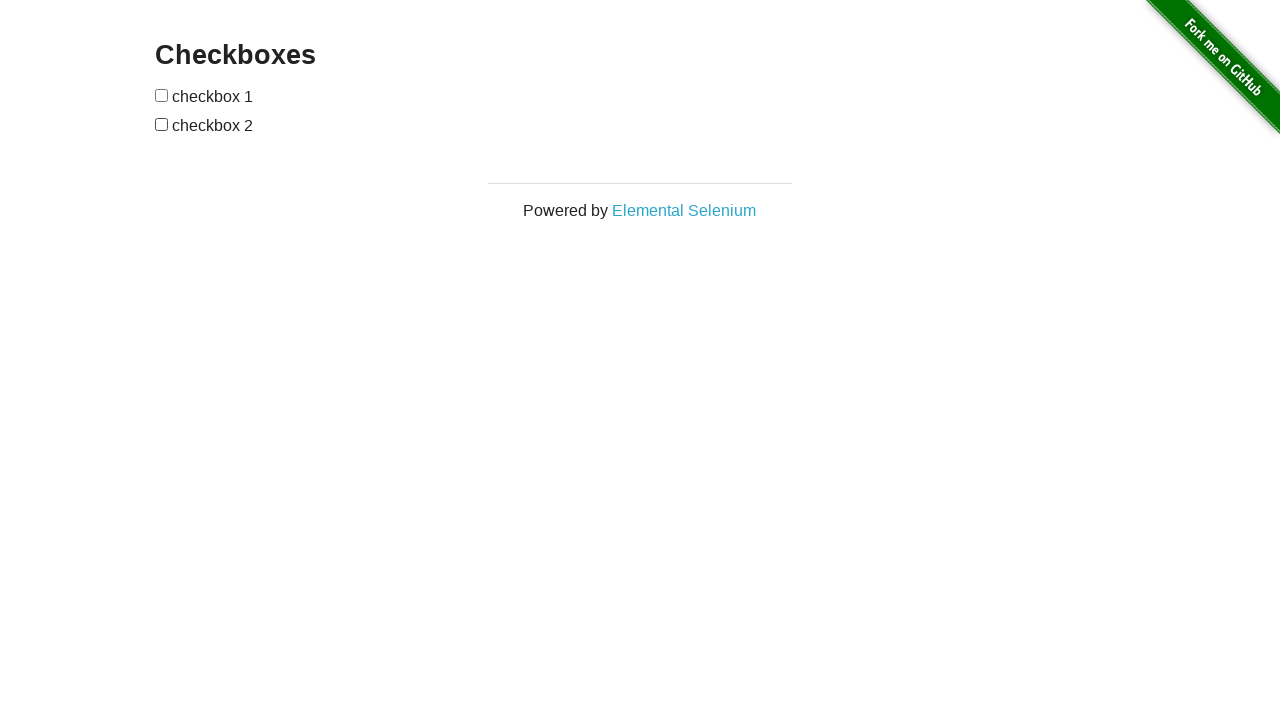

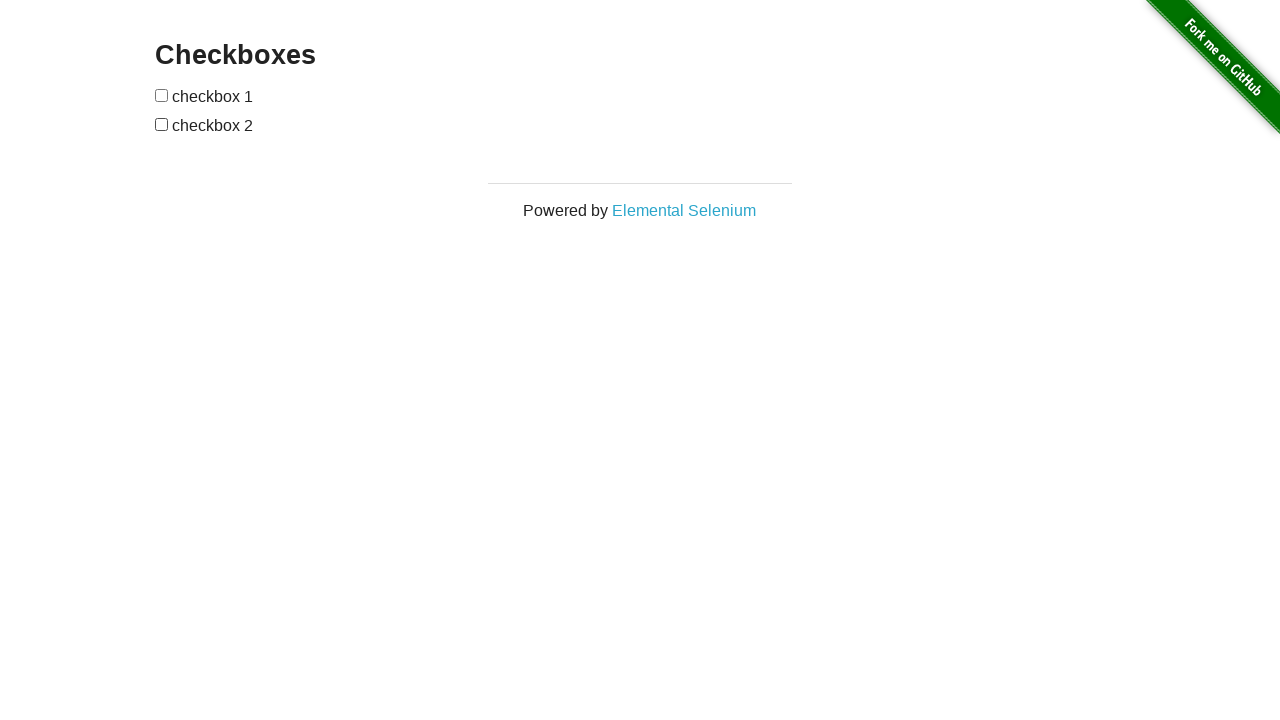